Tests the Lorem Ipsum generator by clicking the generate button and verifying the first paragraph starts correctly

Starting URL: https://lipsum.com/

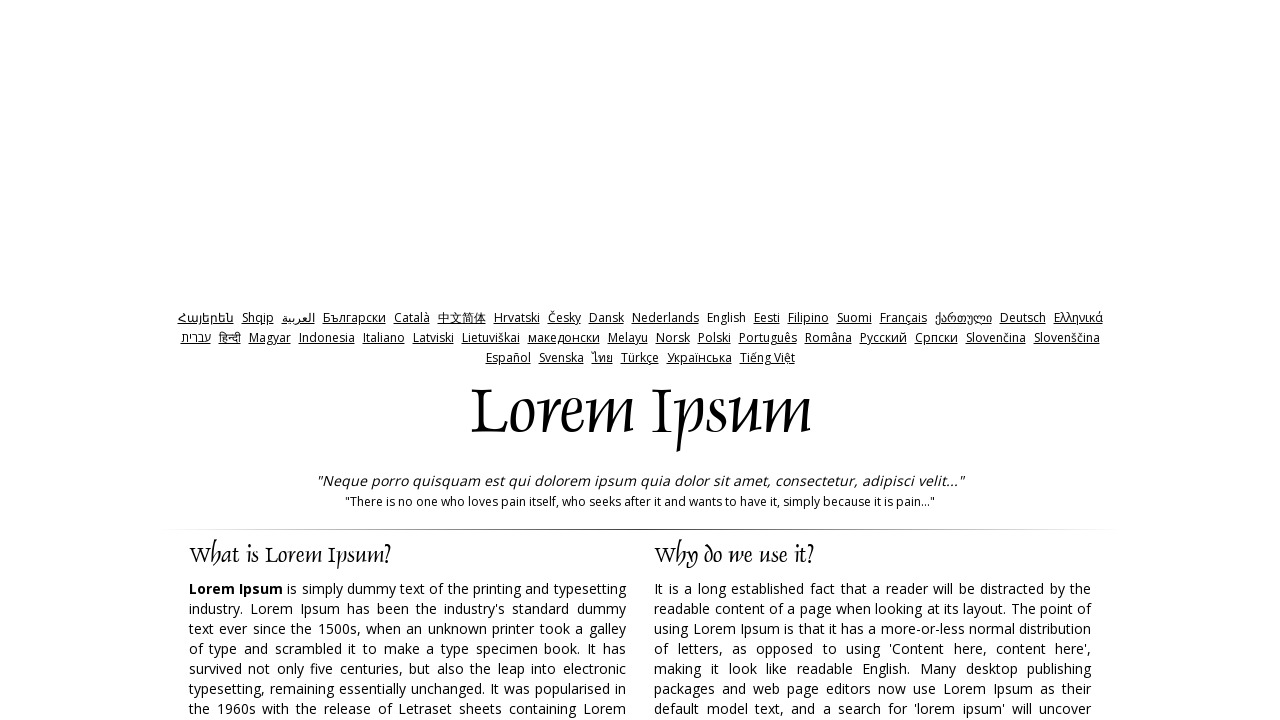

Clicked the generate button at (958, 361) on input#generate
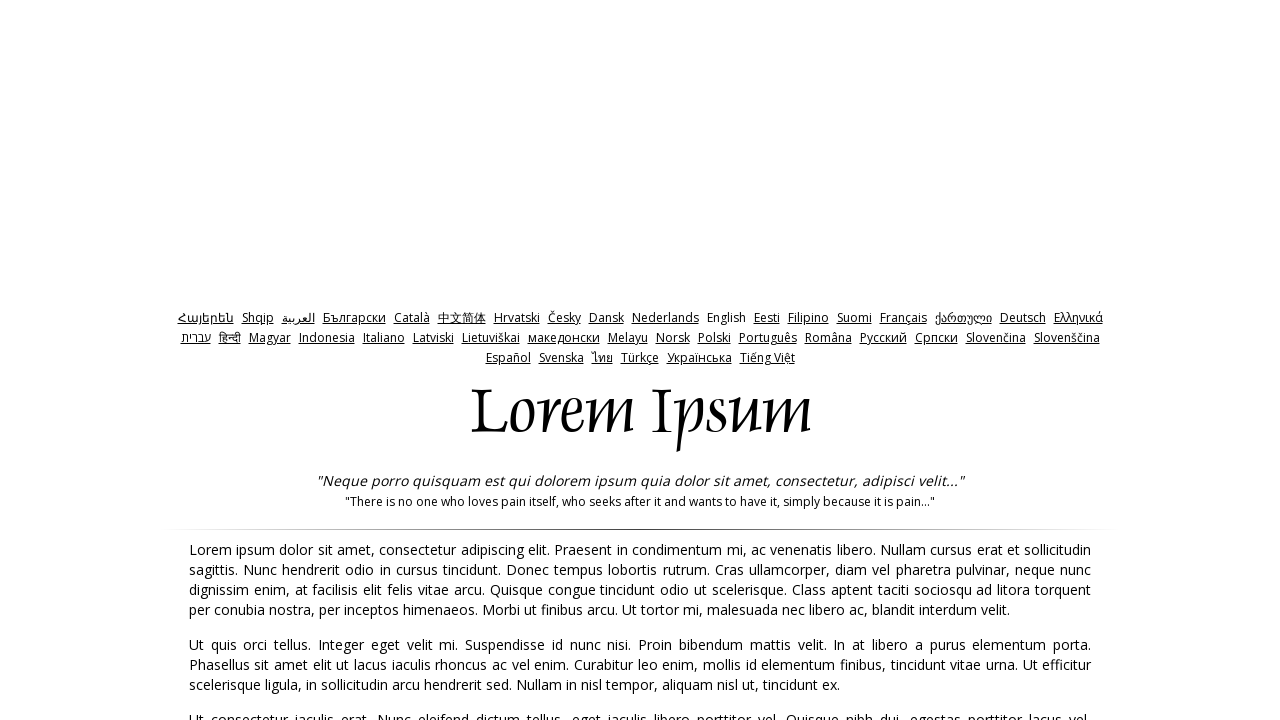

Waited for page to reach domcontentloaded state
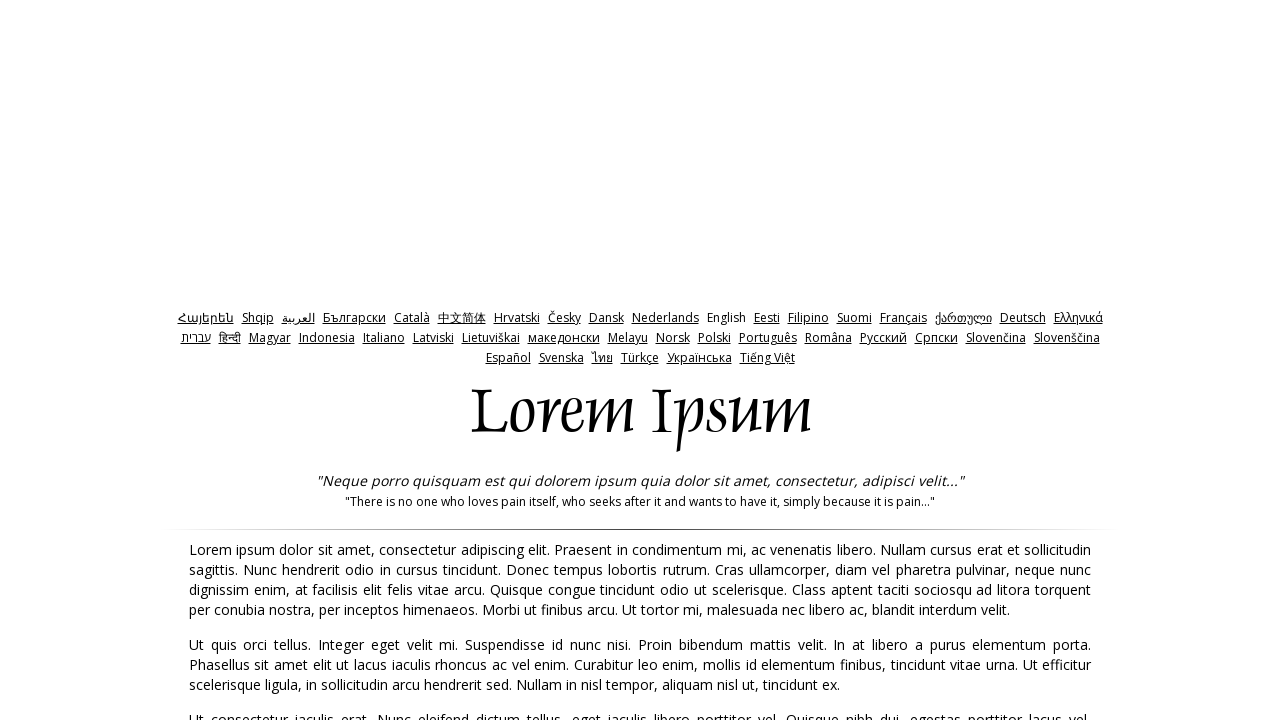

First paragraph element loaded and visible
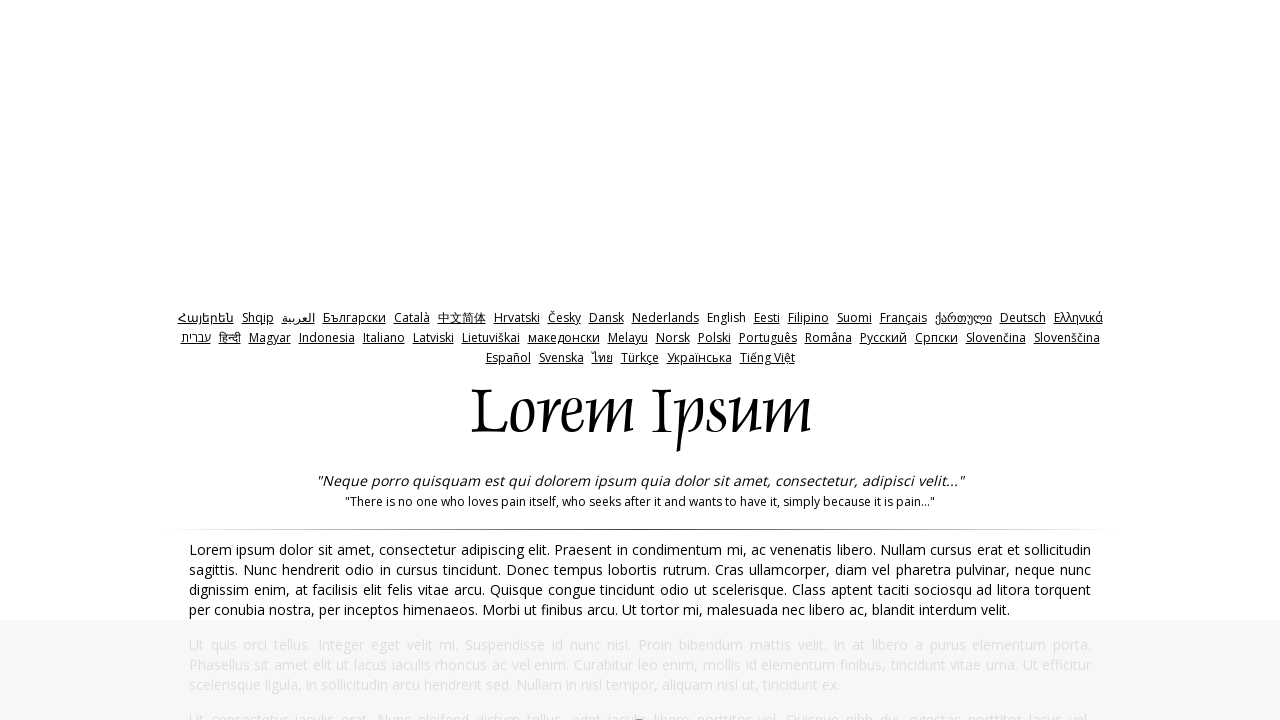

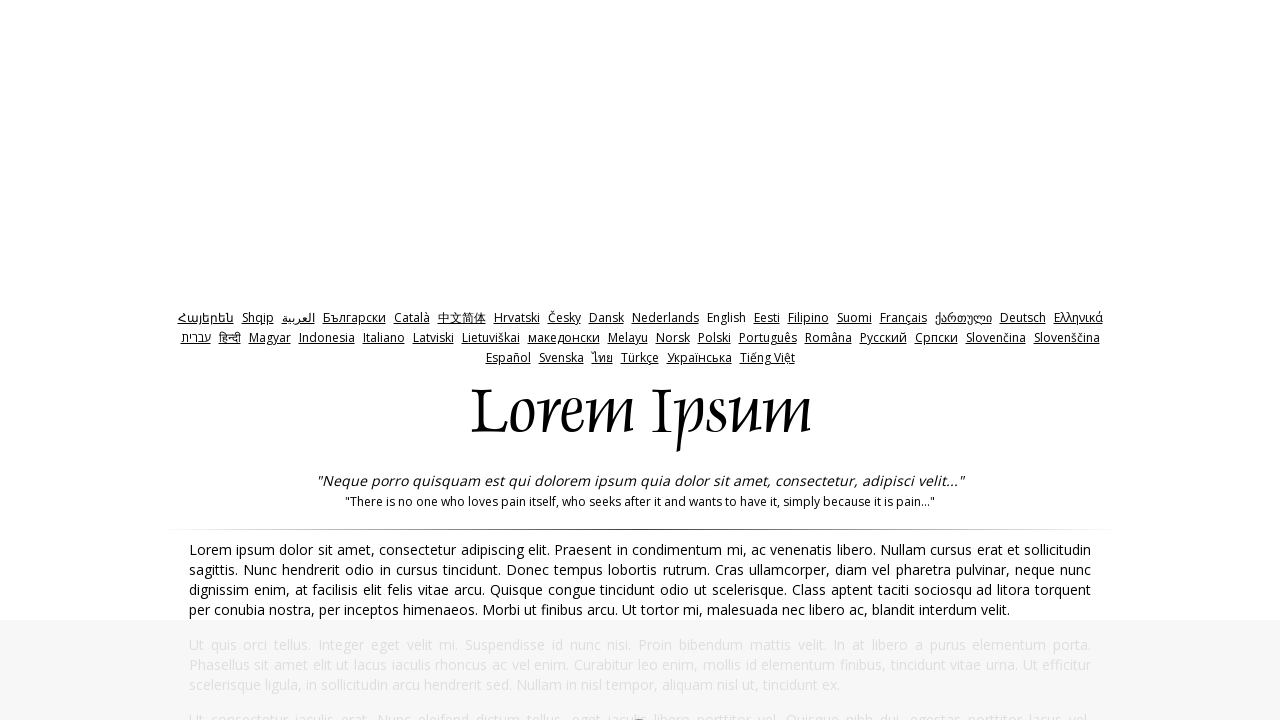